Tests the complete flight booking flow on BlazeDemo - selecting departure and destination cities, choosing a flight, filling in passenger and payment details, and completing the purchase.

Starting URL: https://blazedemo.com/

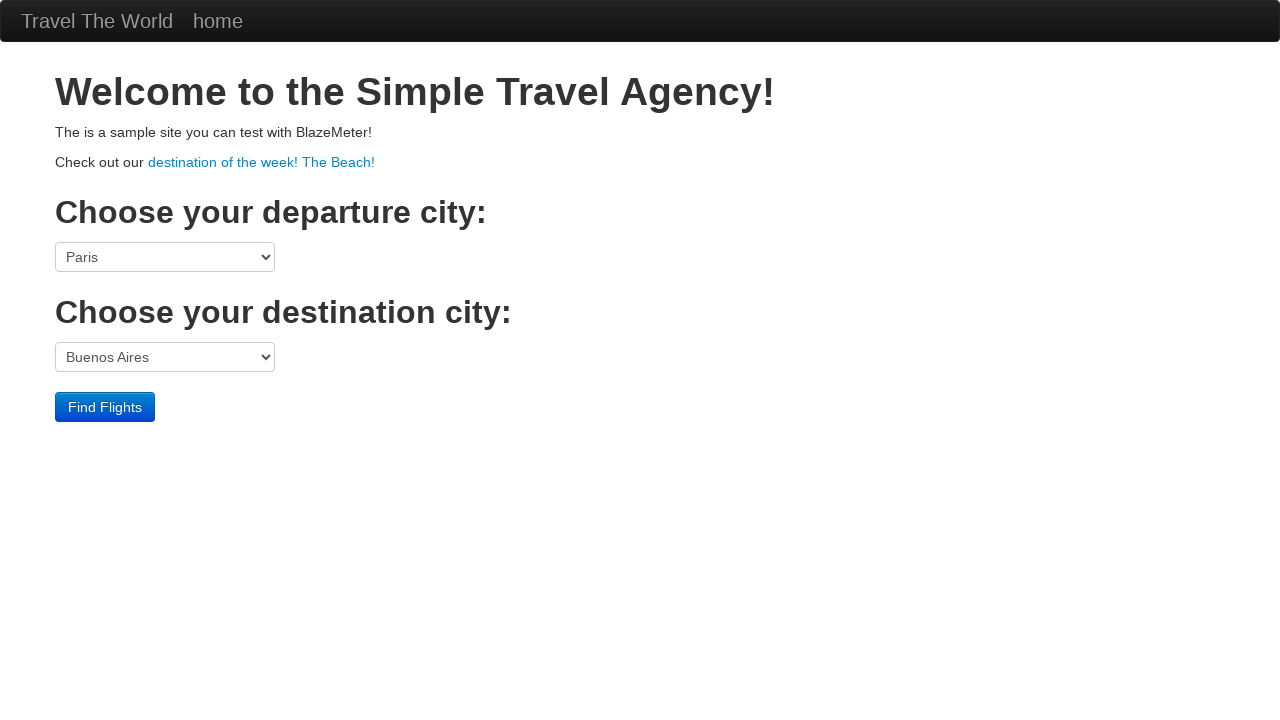

Selected Philadelphia as departure city on select[name='fromPort']
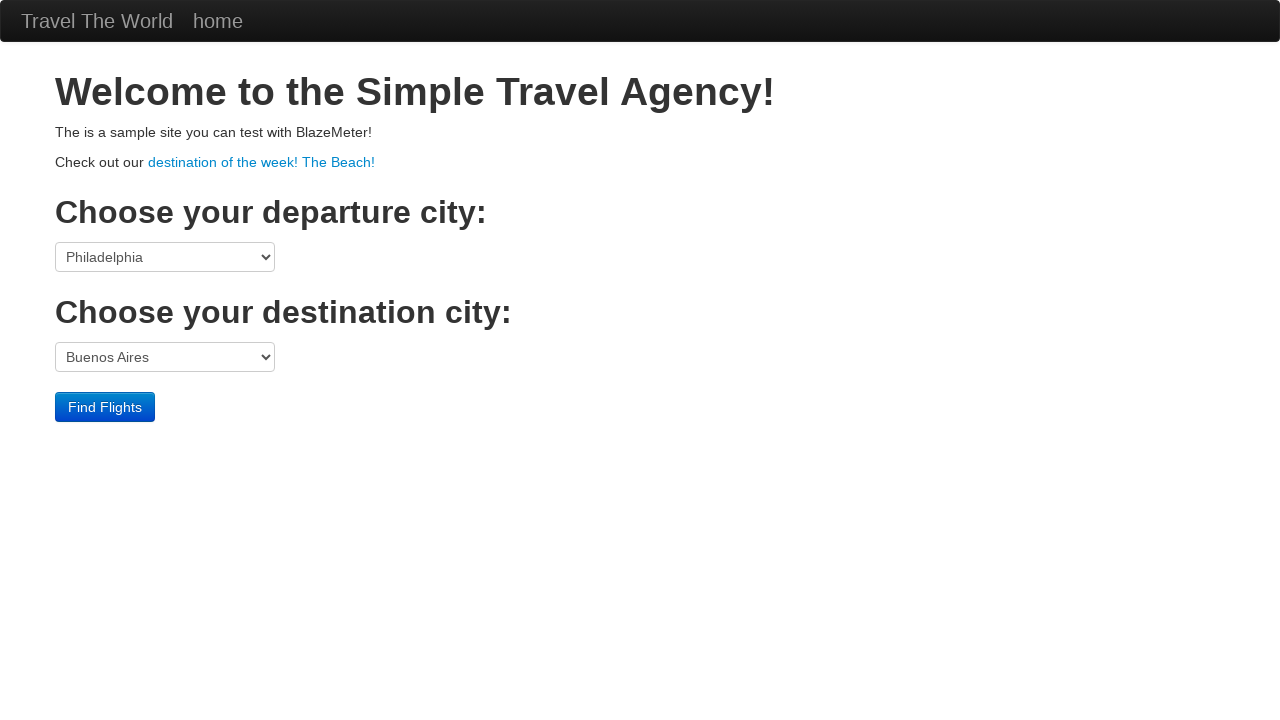

Selected Cairo as destination city on select[name='toPort']
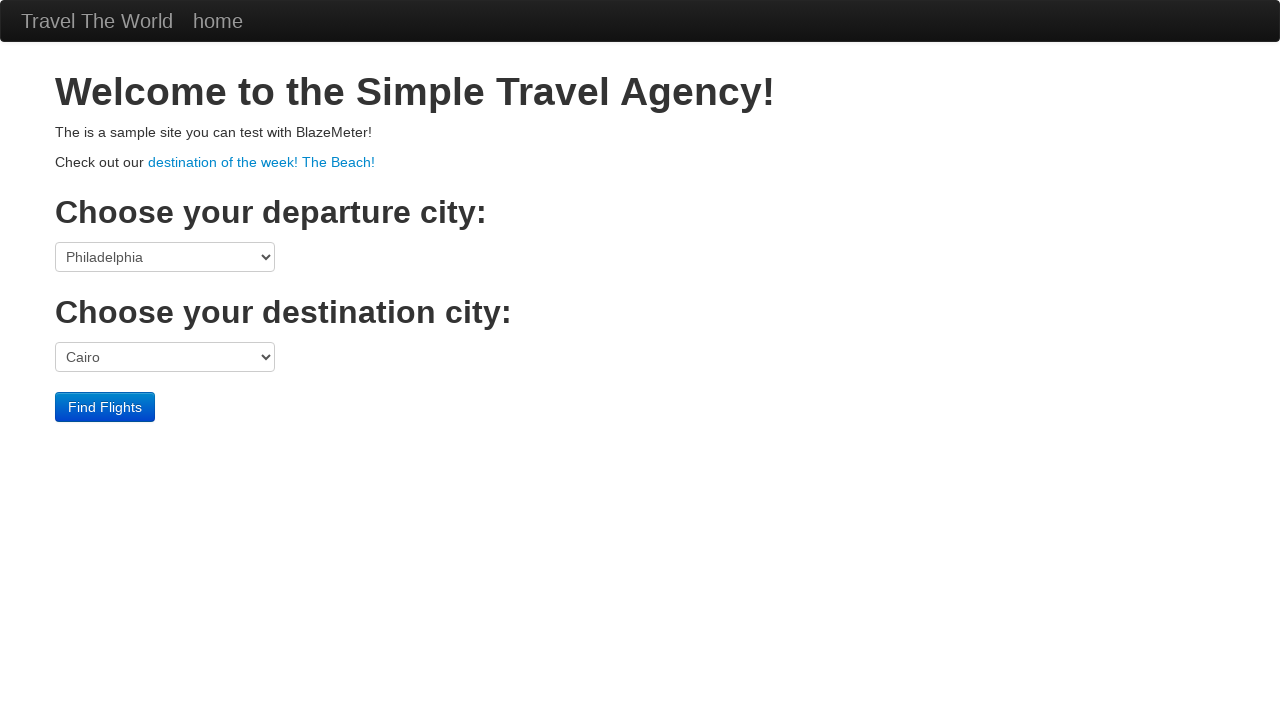

Clicked Find Flights button at (105, 407) on .btn-primary
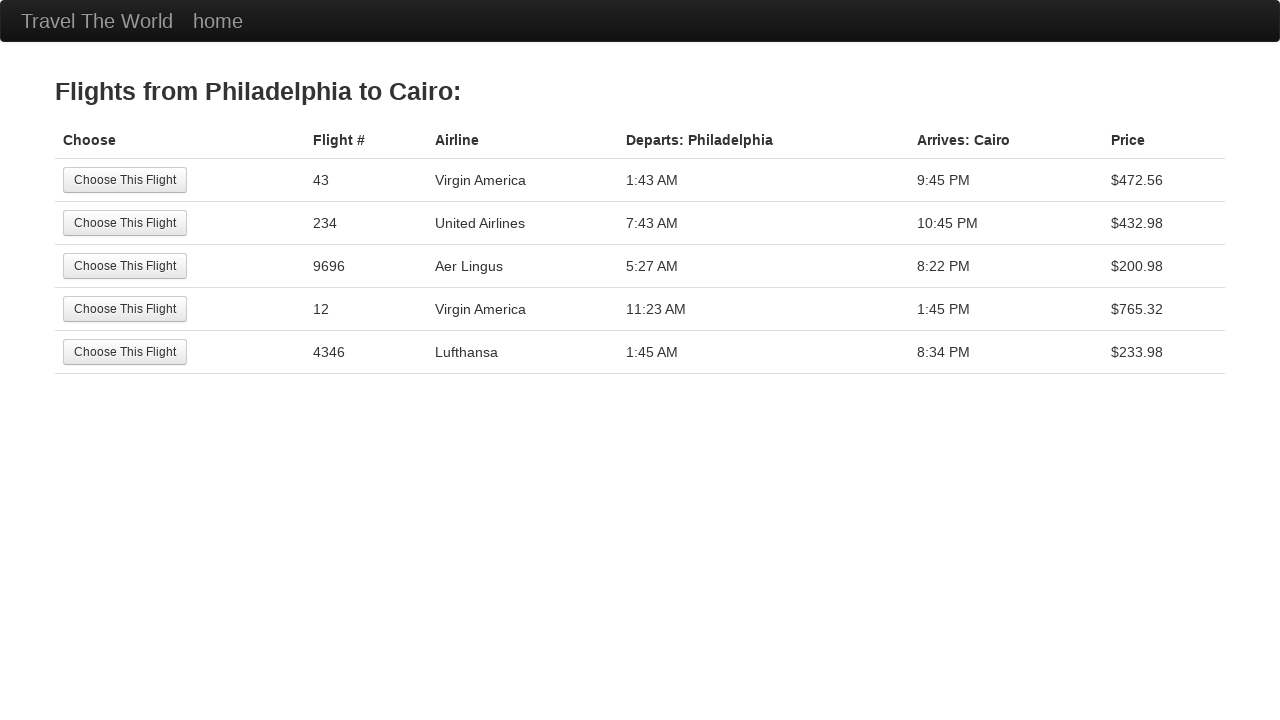

Selected the 5th flight option at (125, 352) on tr:nth-child(5) .btn
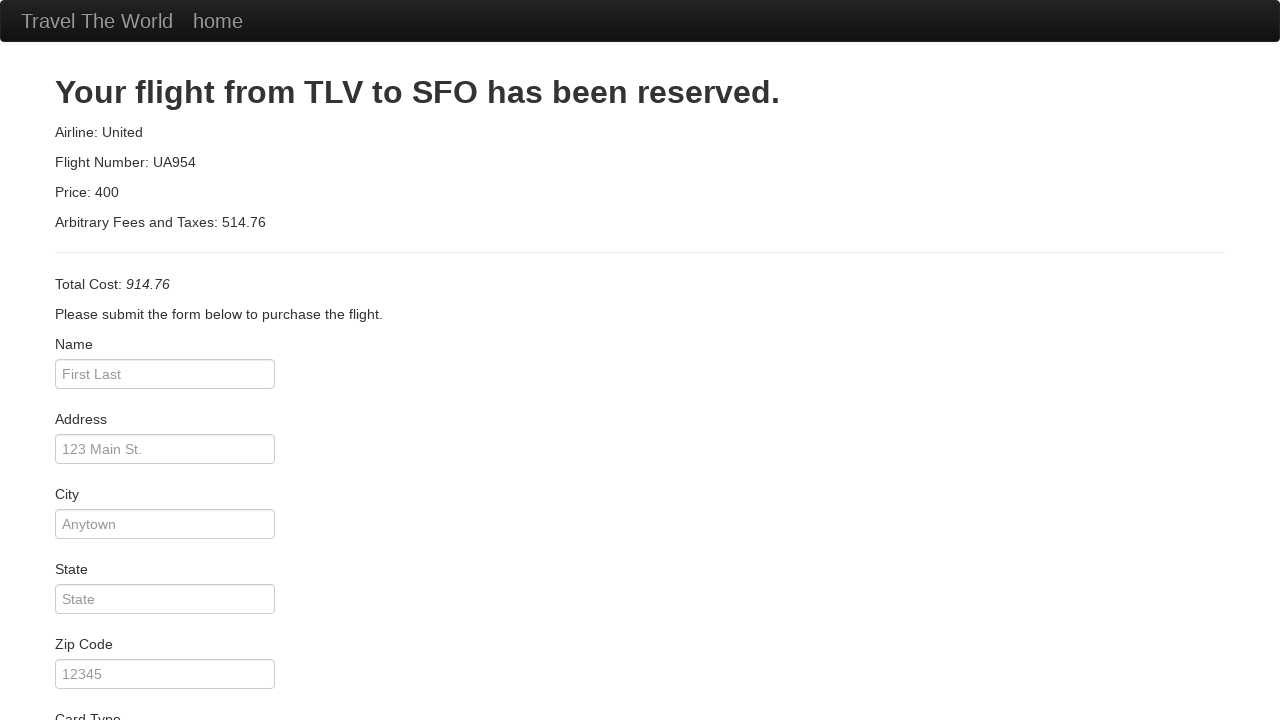

Clicked passenger name field at (165, 374) on #inputName
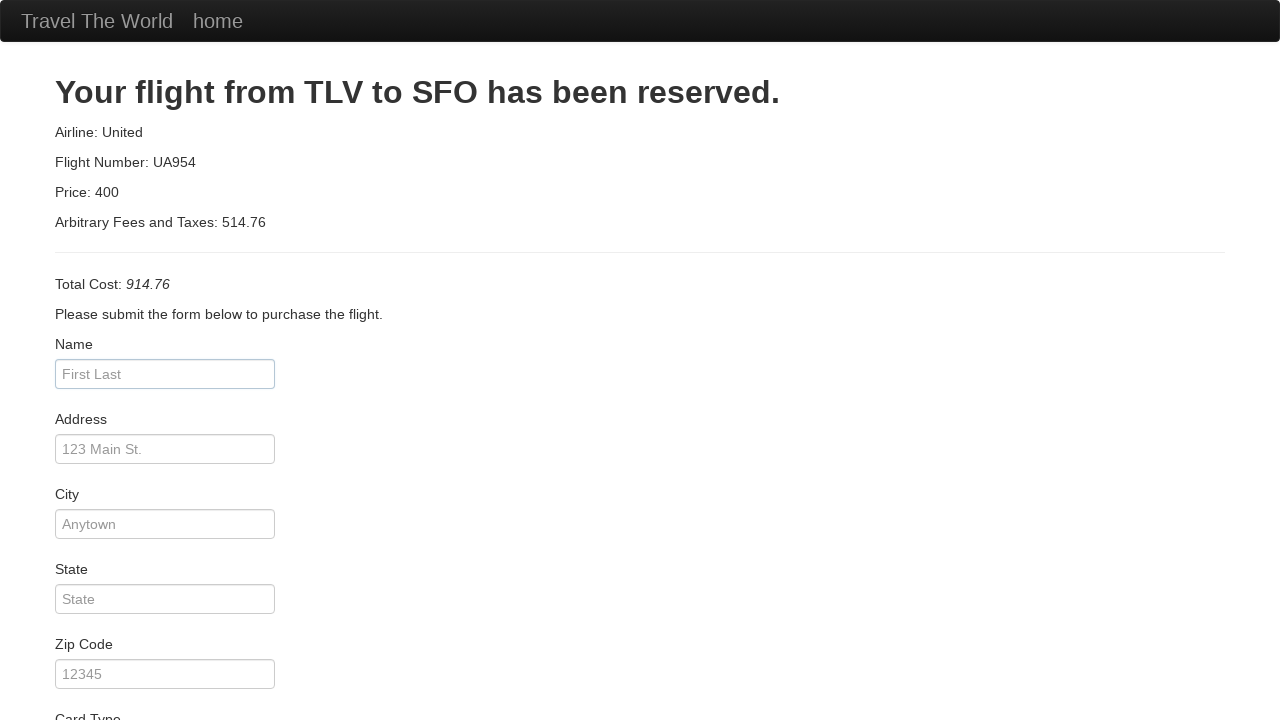

Entered passenger name 'Rikipalooza' on #inputName
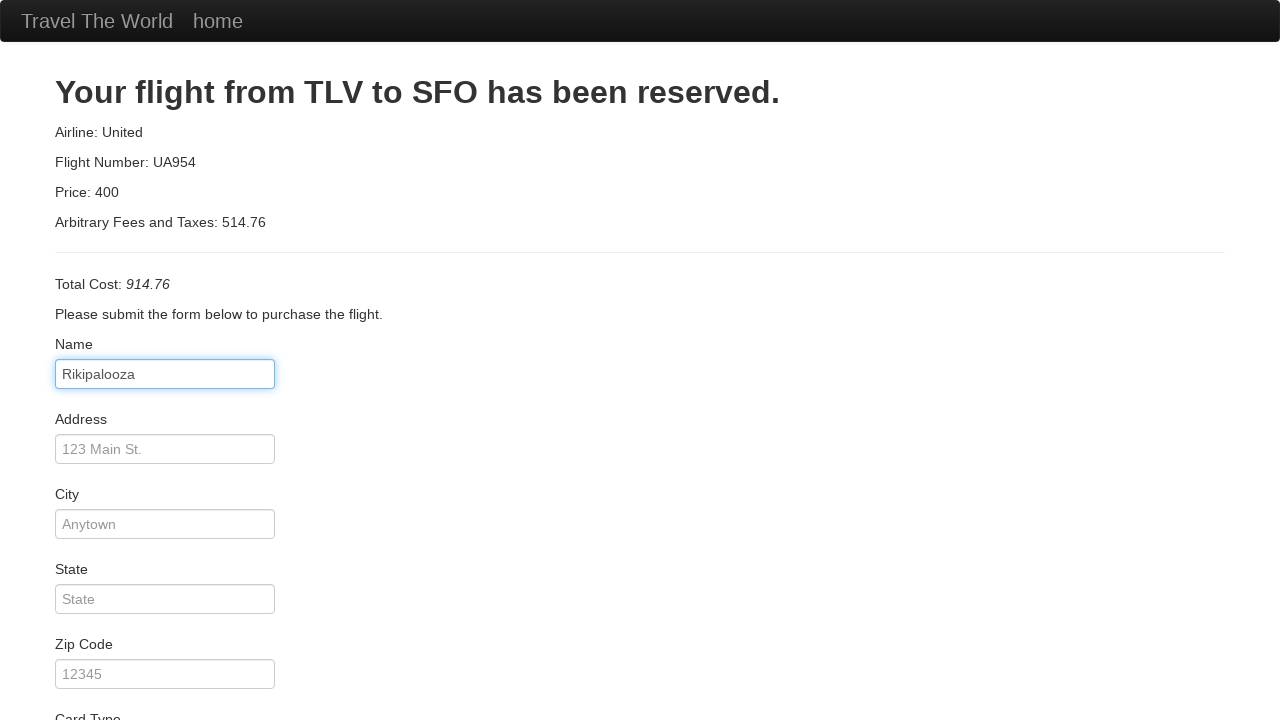

Clicked address field at (165, 449) on #address
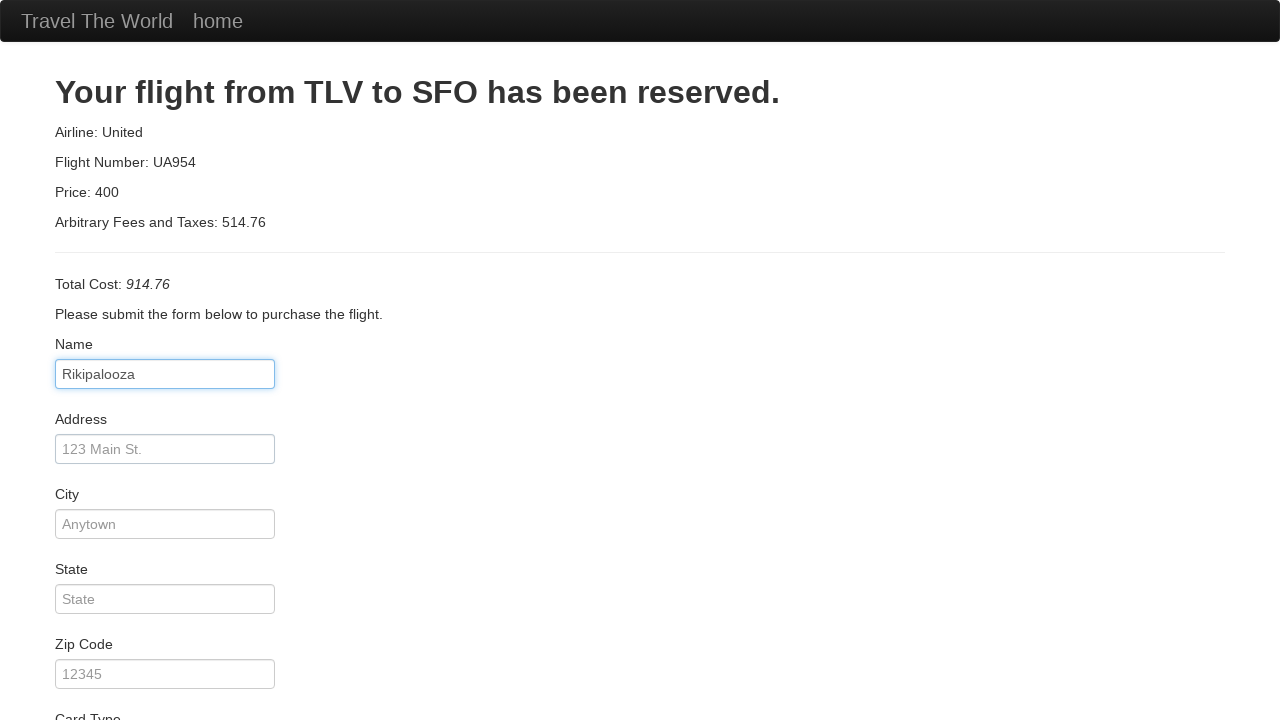

Entered address '123 Main St.' on #address
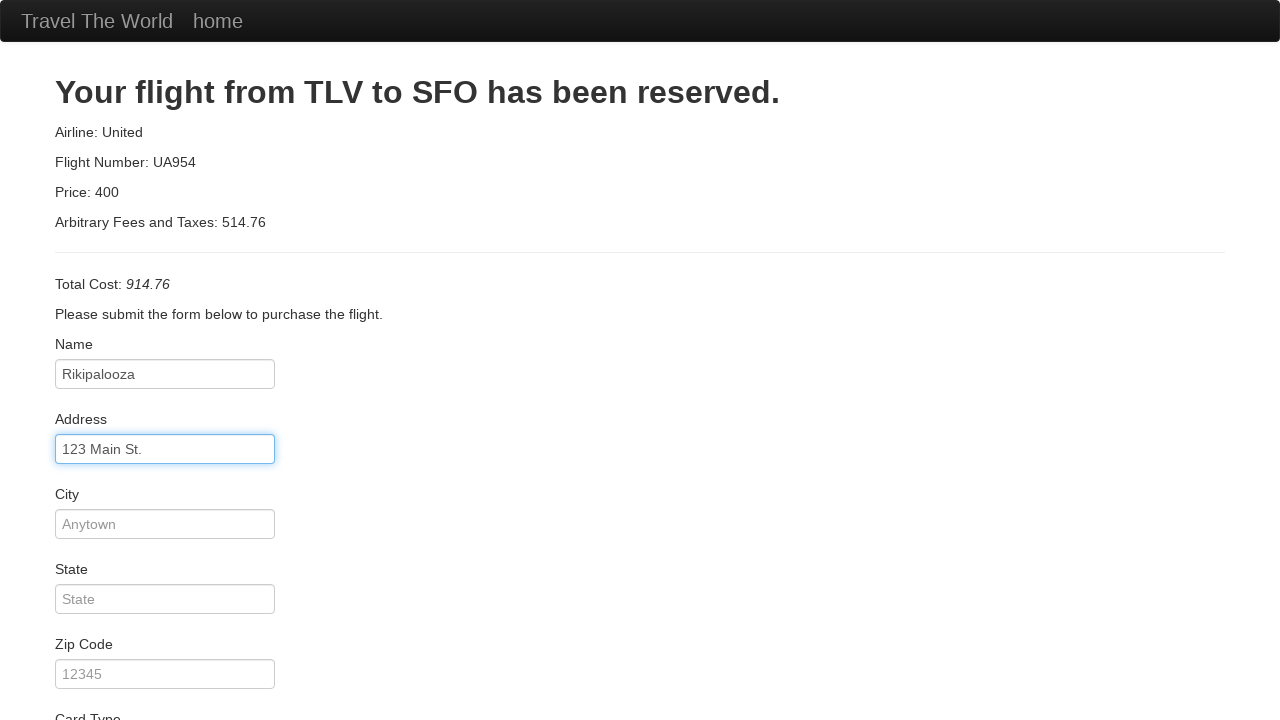

Entered city 'Anytown' on #city
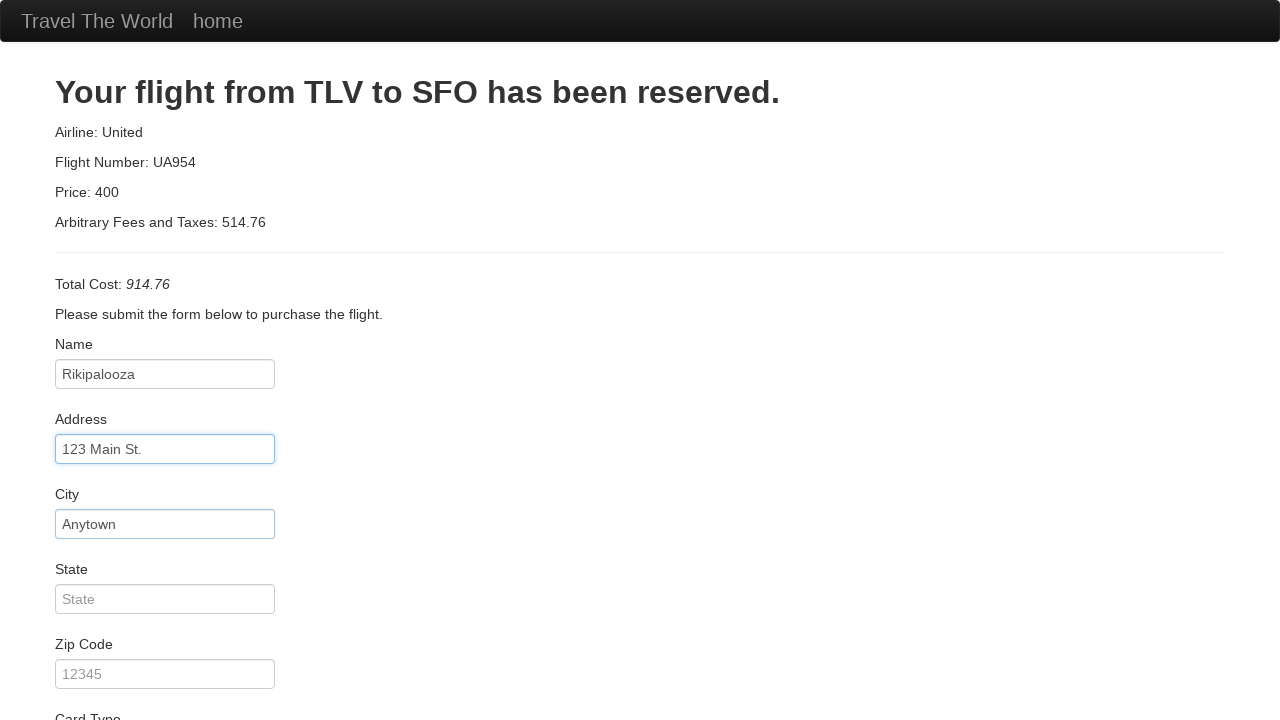

Entered state 'State' on #state
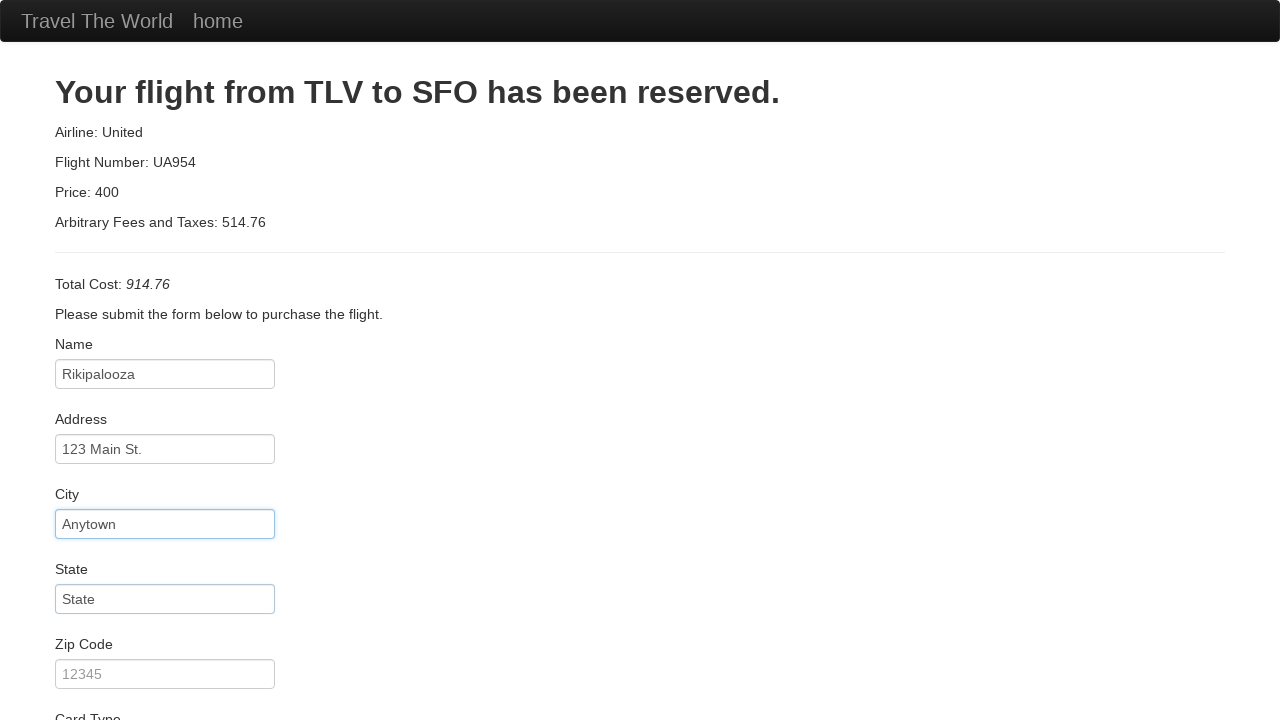

Entered zip code '12345' on #zipCode
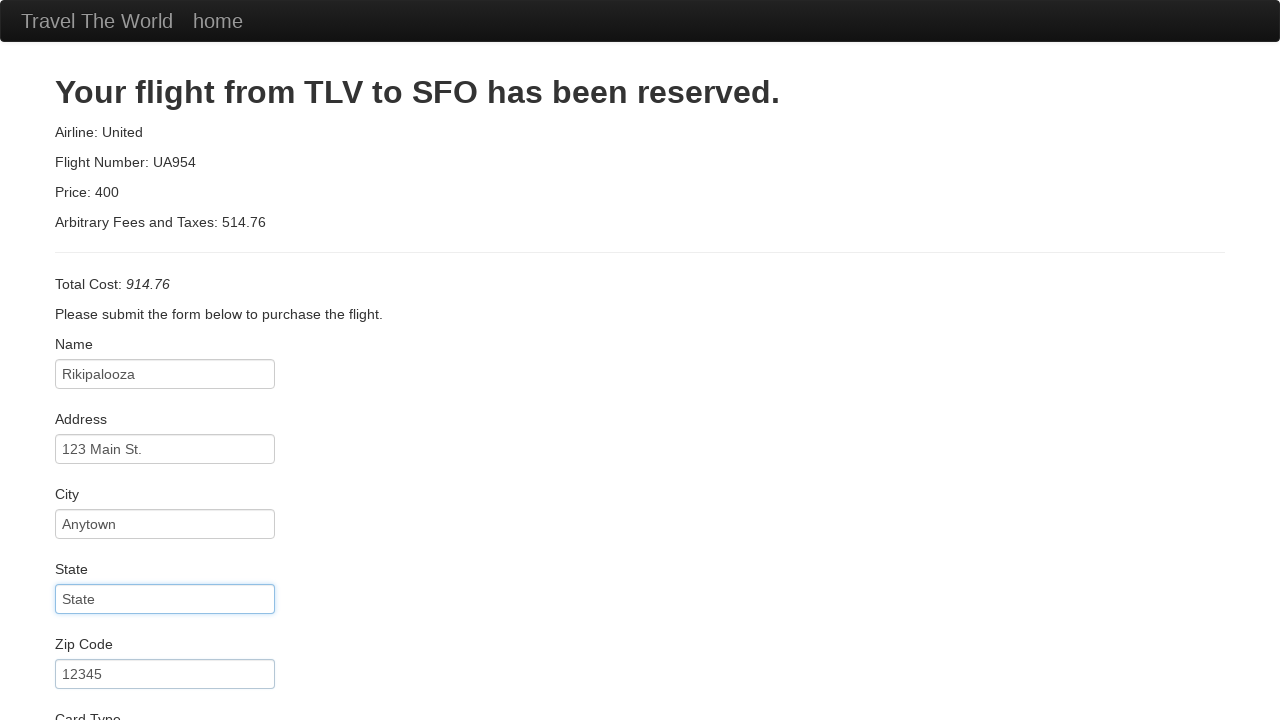

Clicked credit card number field at (165, 380) on #creditCardNumber
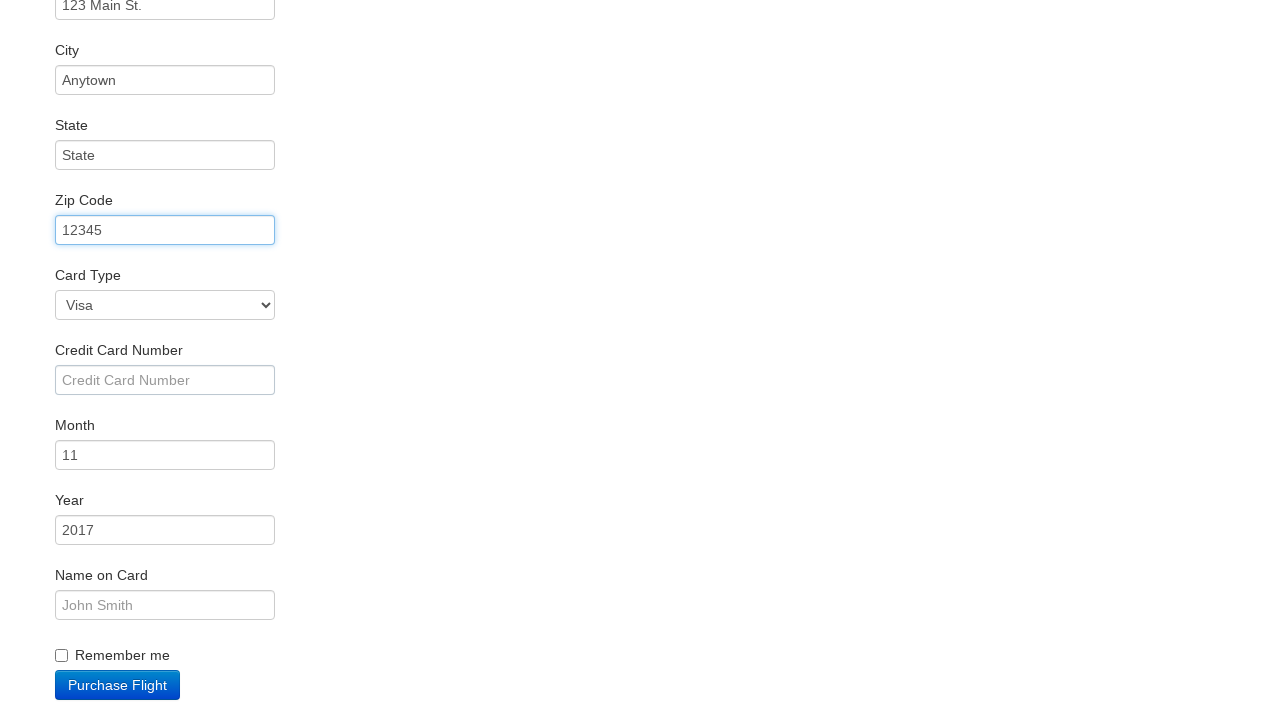

Entered credit card number '123456789' on #creditCardNumber
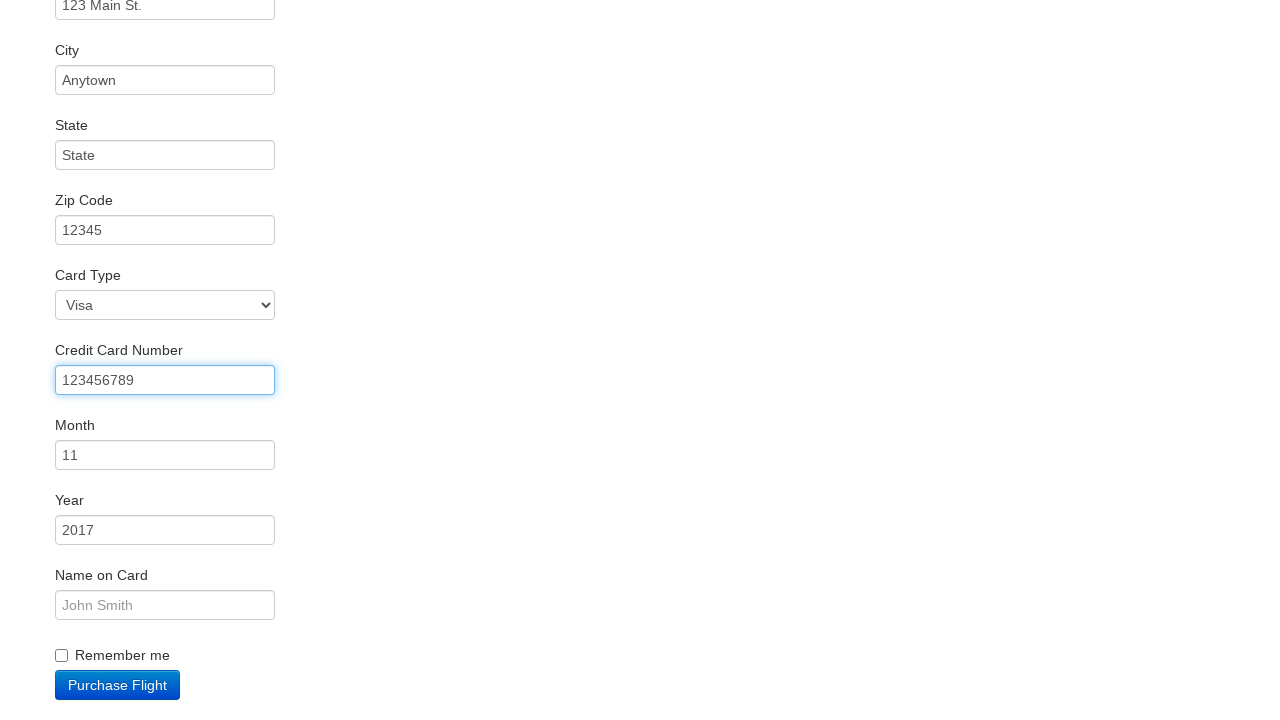

Clicked credit card month field at (165, 455) on #creditCardMonth
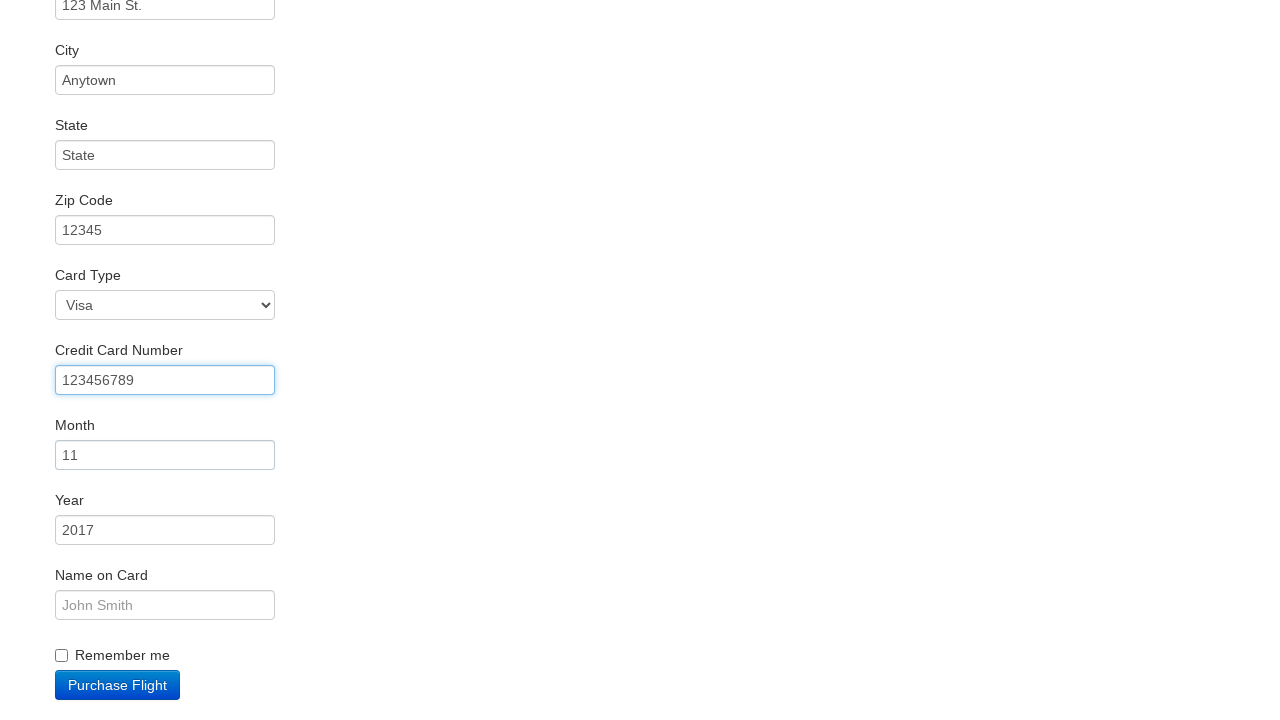

Clicked credit card year field at (165, 530) on #creditCardYear
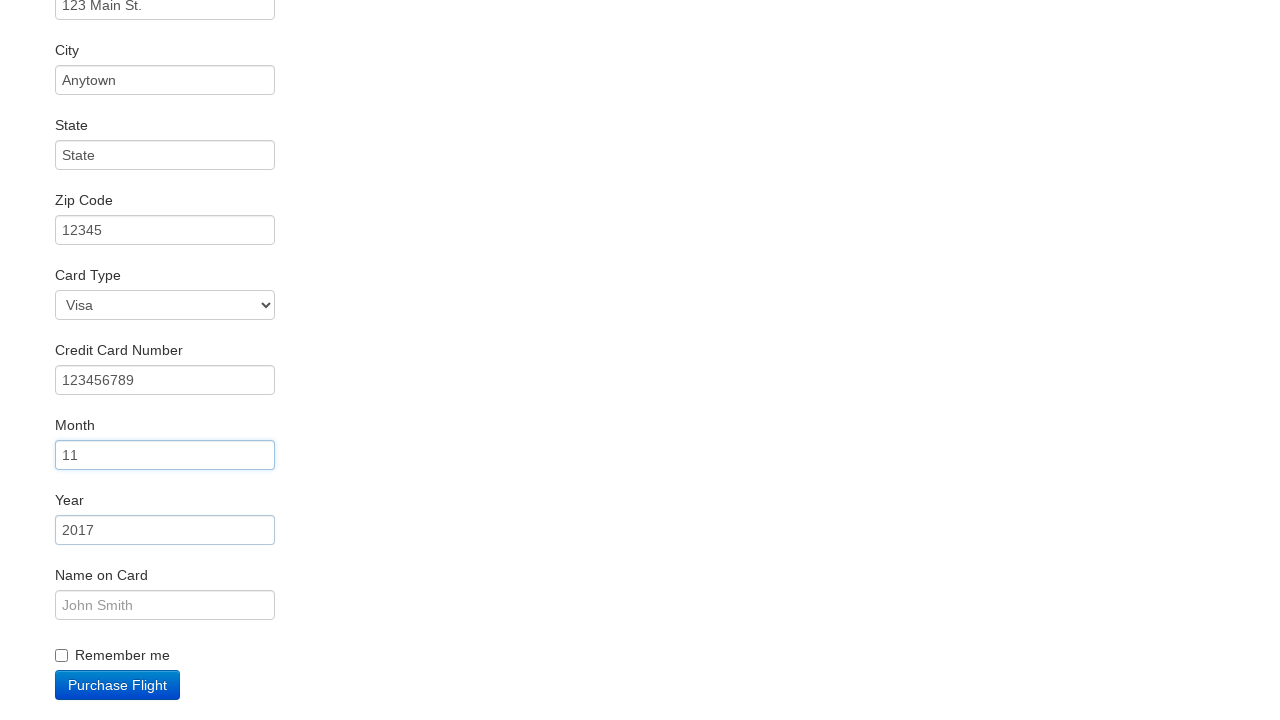

Entered credit card year '2022' on #creditCardYear
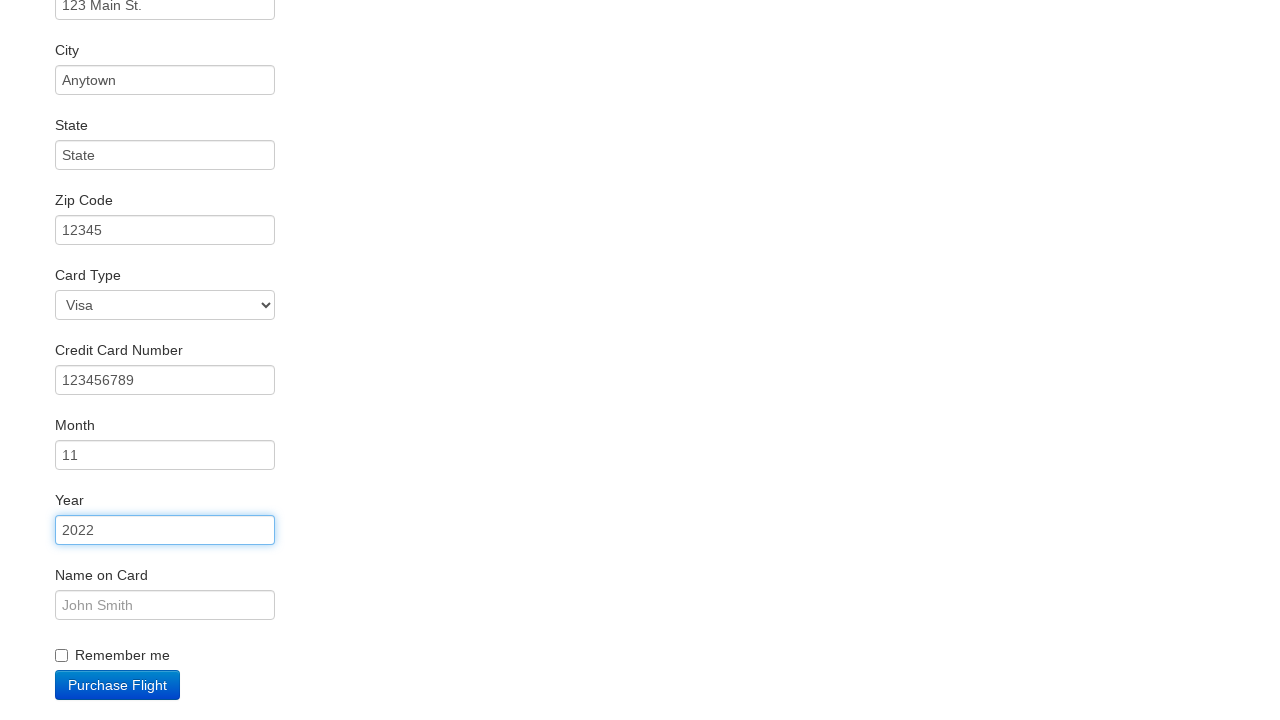

Clicked name on card field at (165, 605) on #nameOnCard
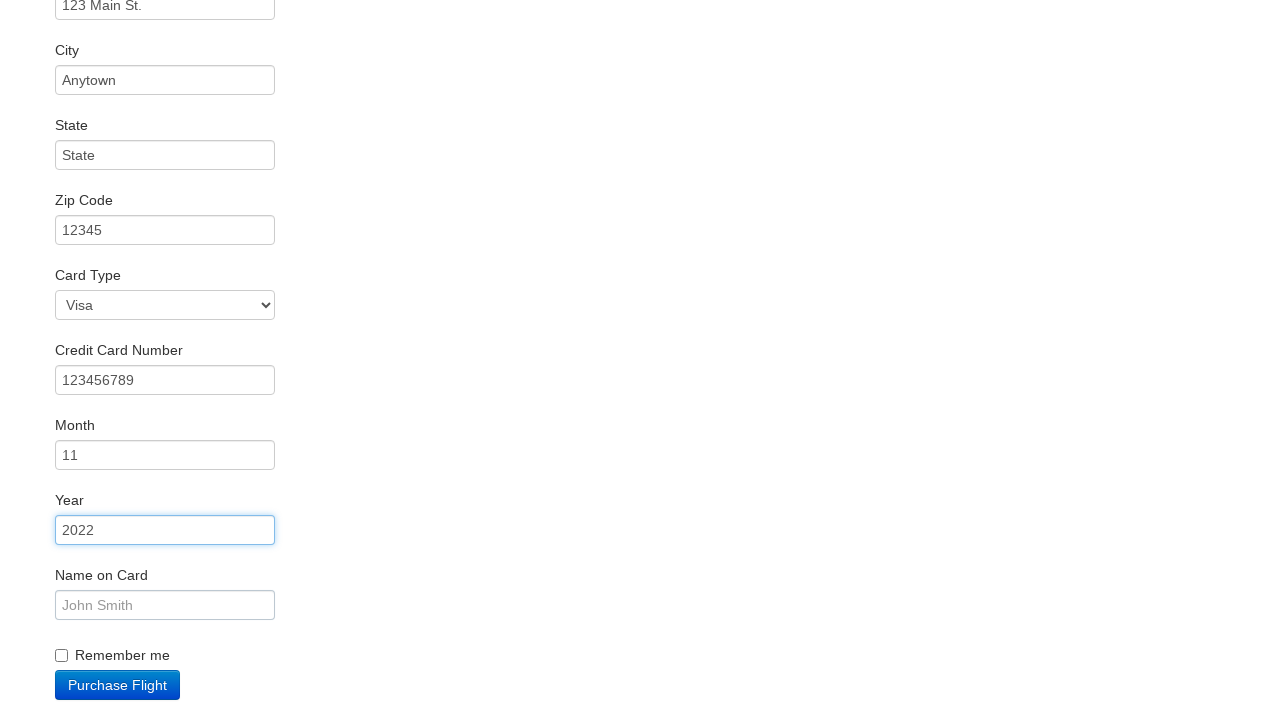

Entered name on card 'Riki Palooza' on #nameOnCard
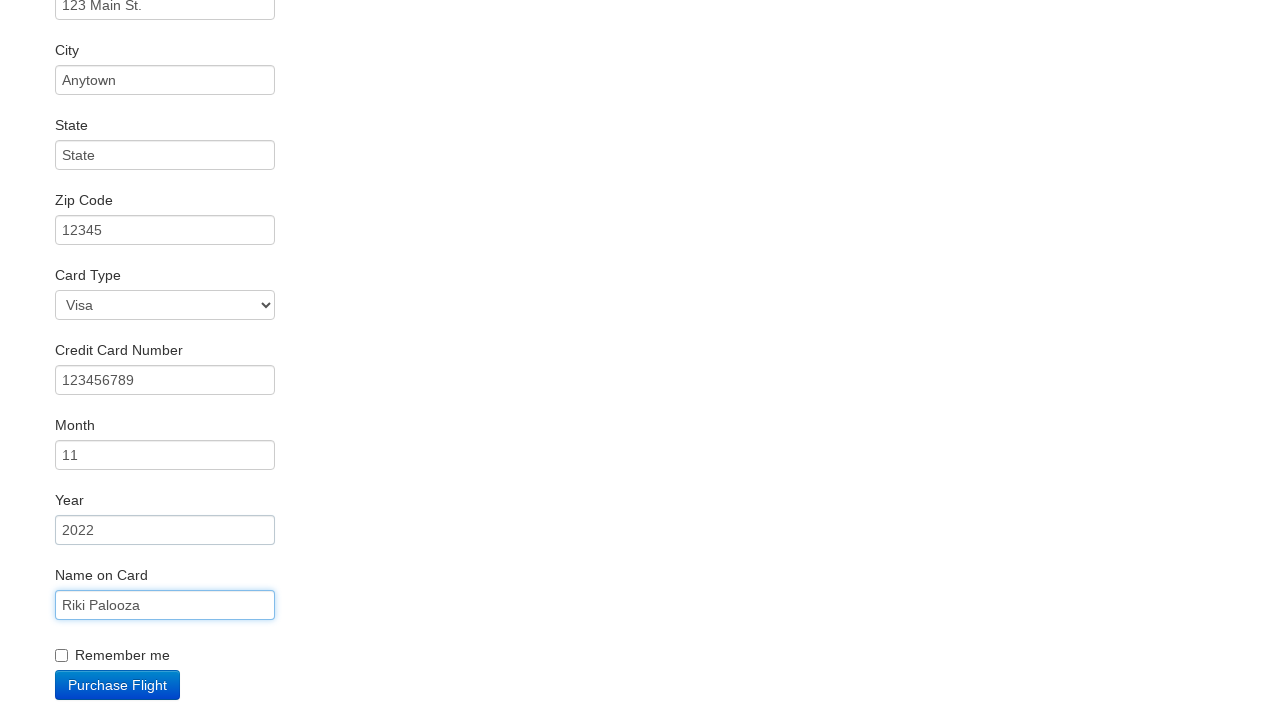

Checked remember me checkbox at (62, 656) on #rememberMe
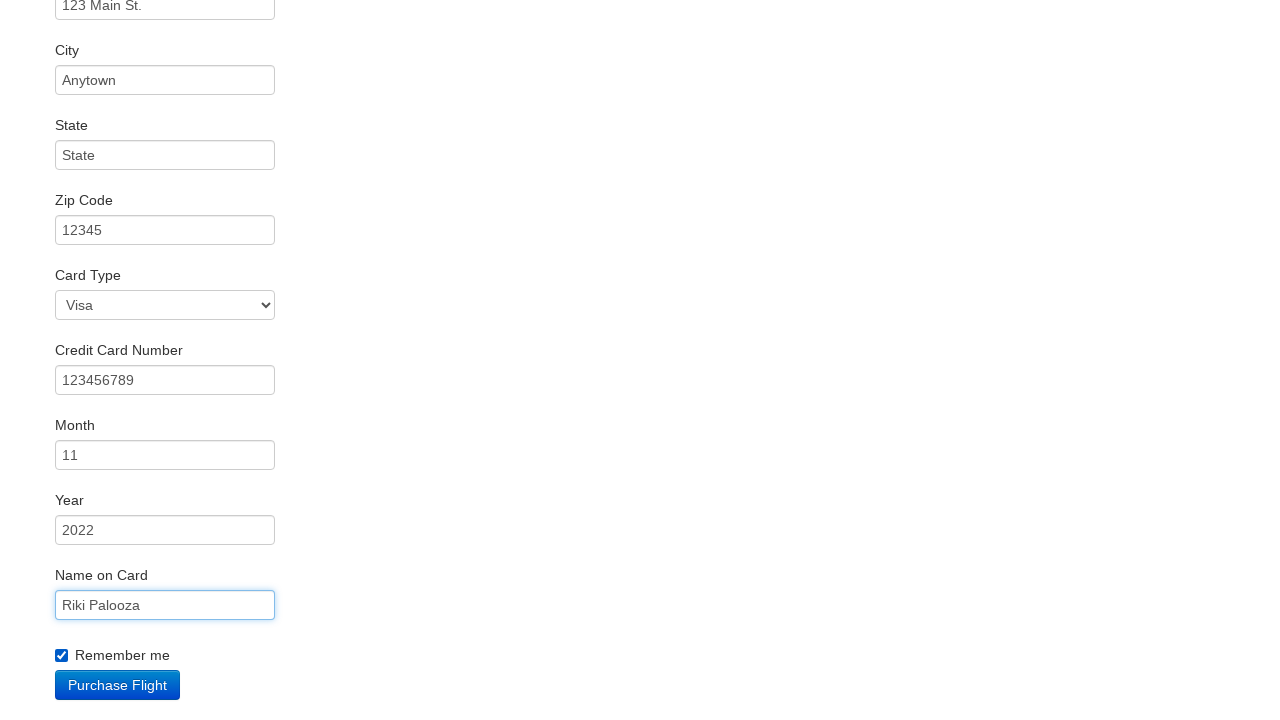

Clicked Purchase Flight button at (118, 685) on .btn-primary
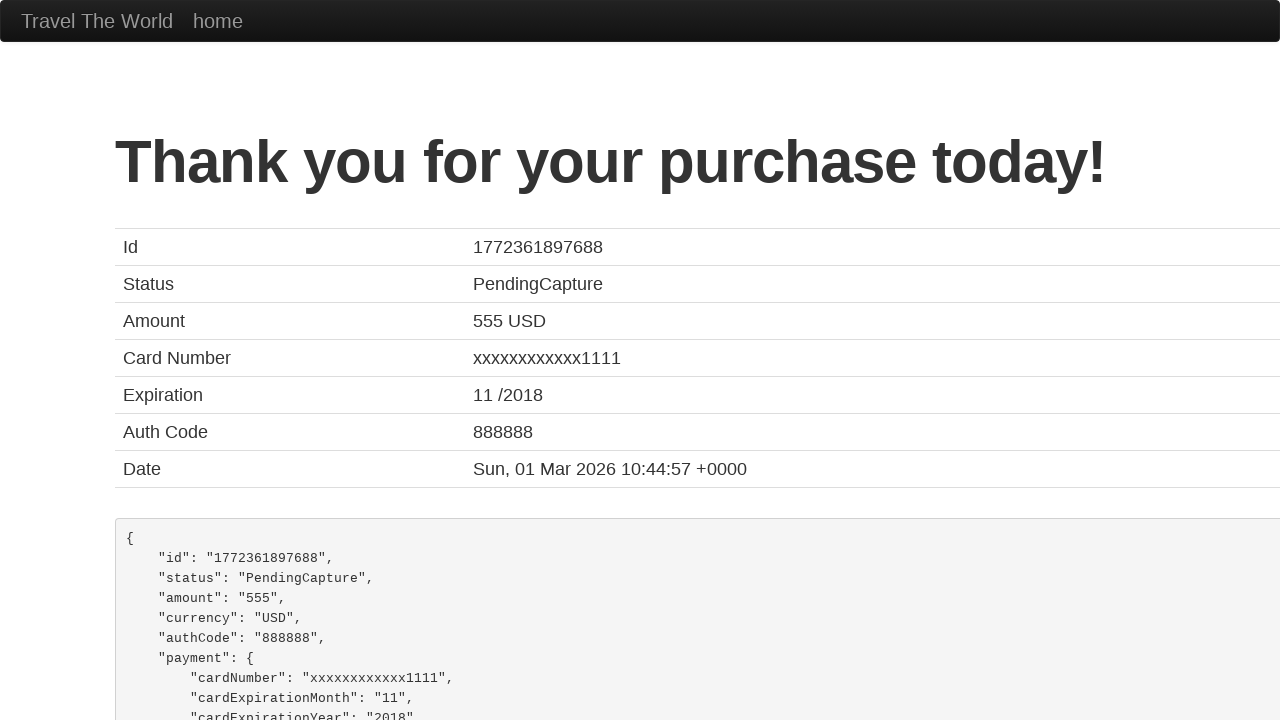

Confirmation page loaded with purchase success message
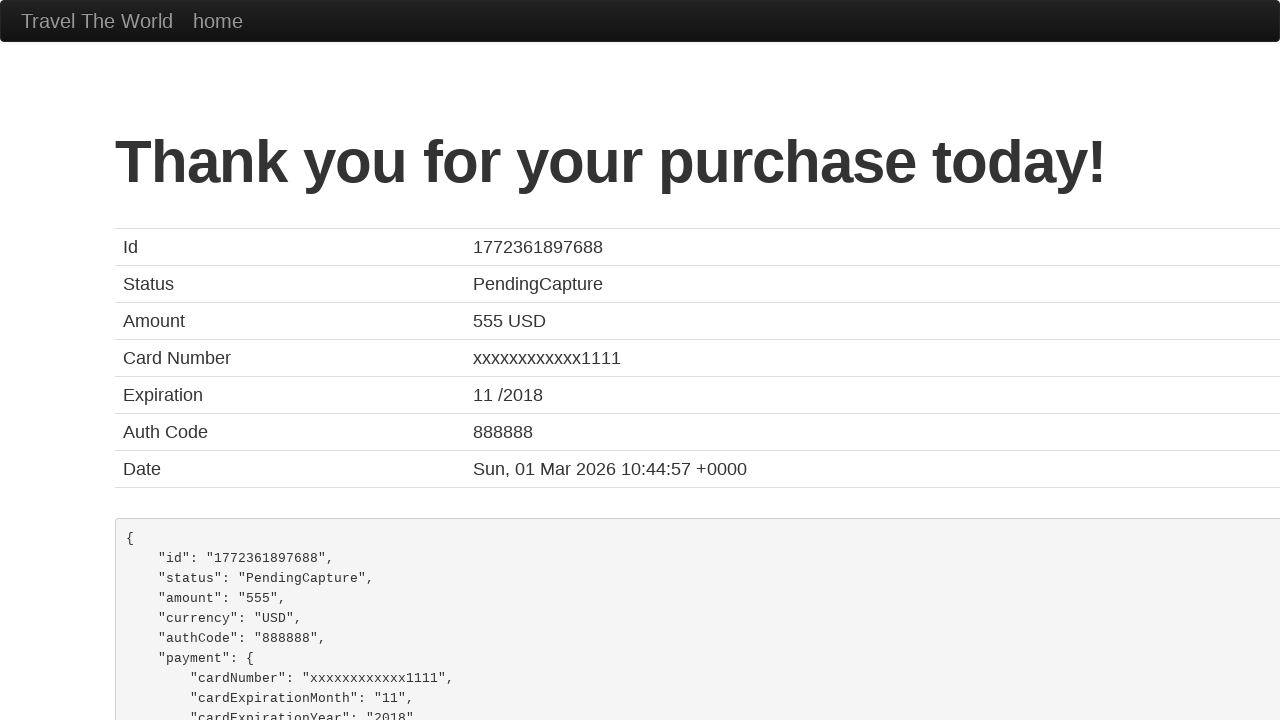

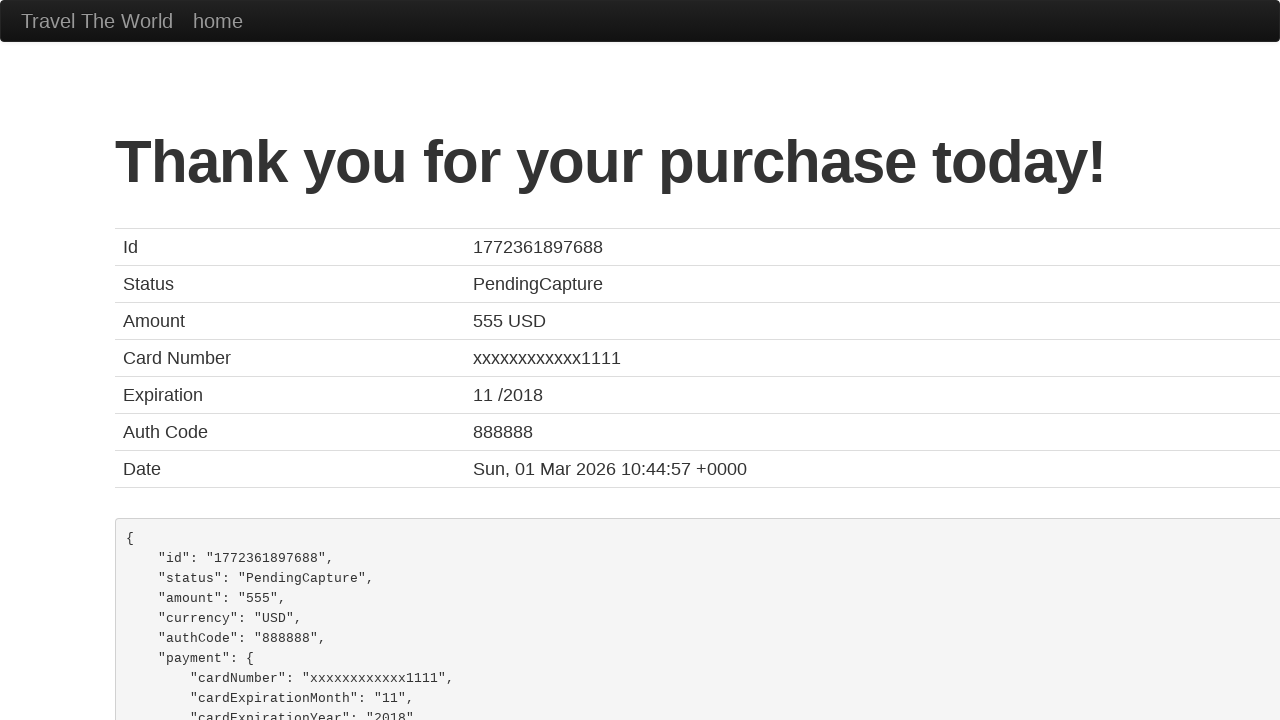